Navigates between two different websites and retrieves their page titles

Starting URL: https://bonigarcia.dev/selenium-webdriver-java/

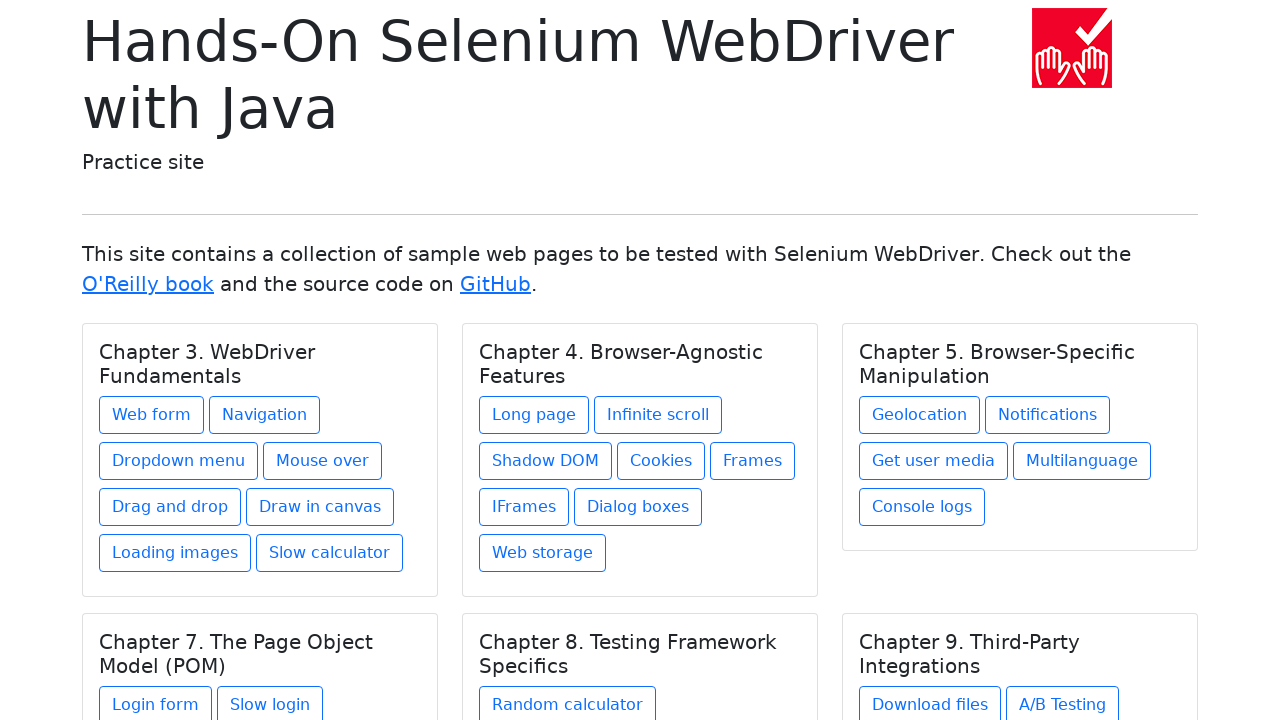

Navigated to GitHub profile page at https://github.com/palomaandrea
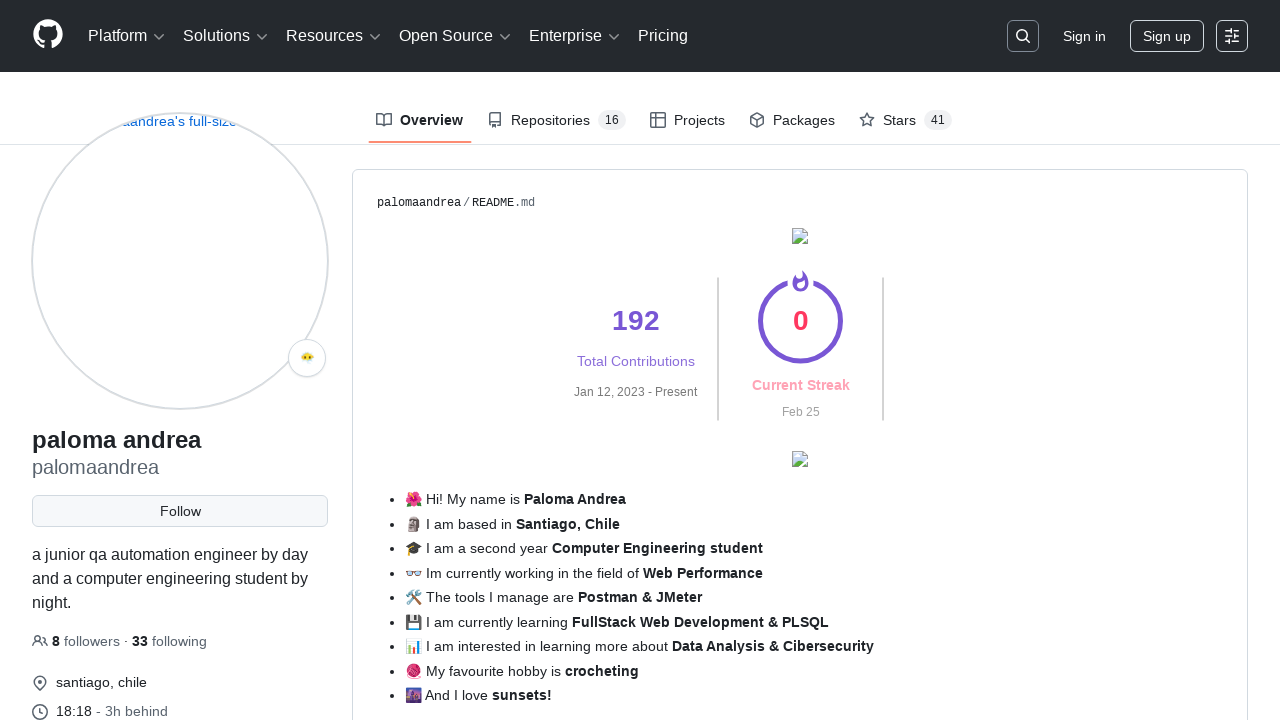

Retrieved page title: palomaandrea (paloma andrea) · GitHub
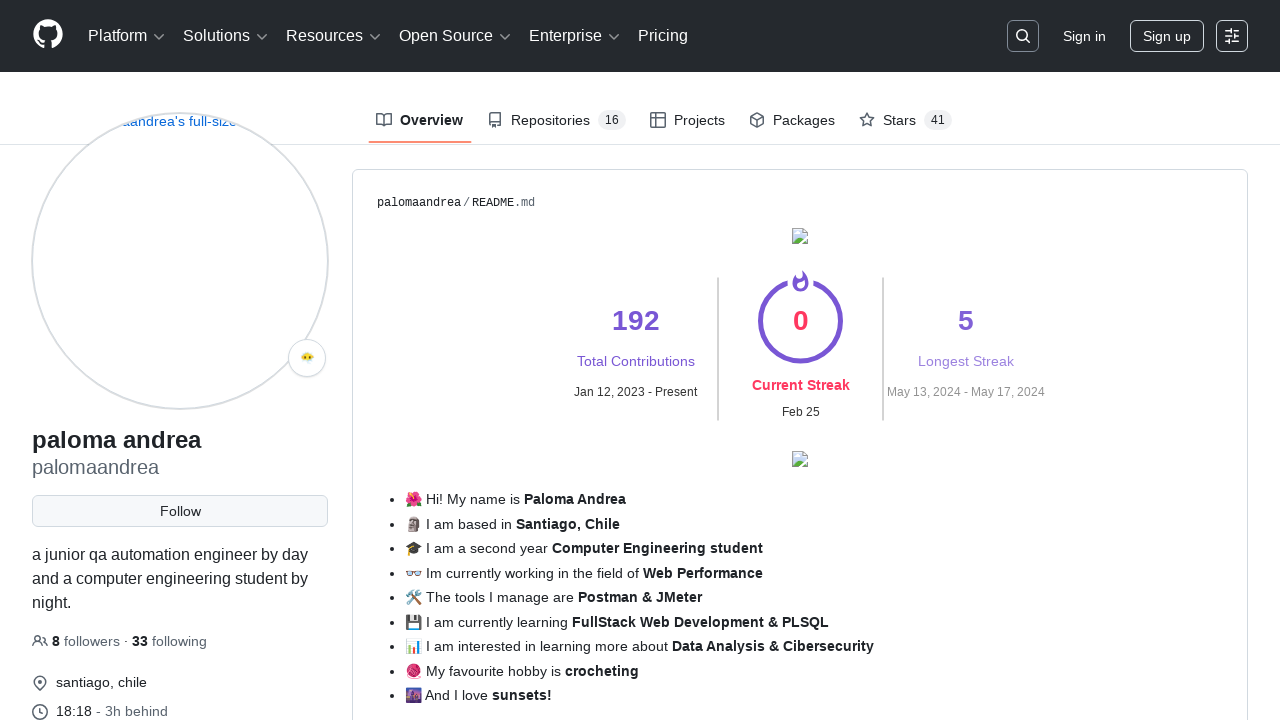

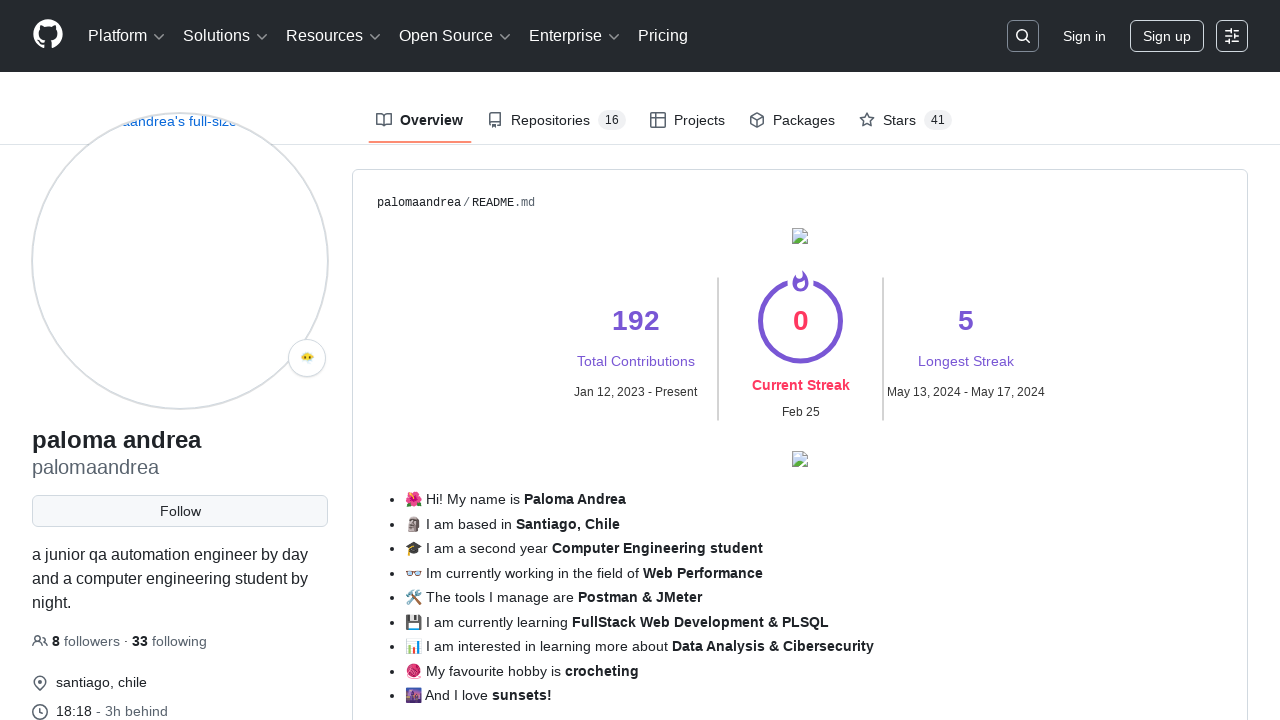